Clicks the Customer Login button on the banking application login page

Starting URL: https://www.globalsqa.com/angularJs-protractor/BankingProject/#/login

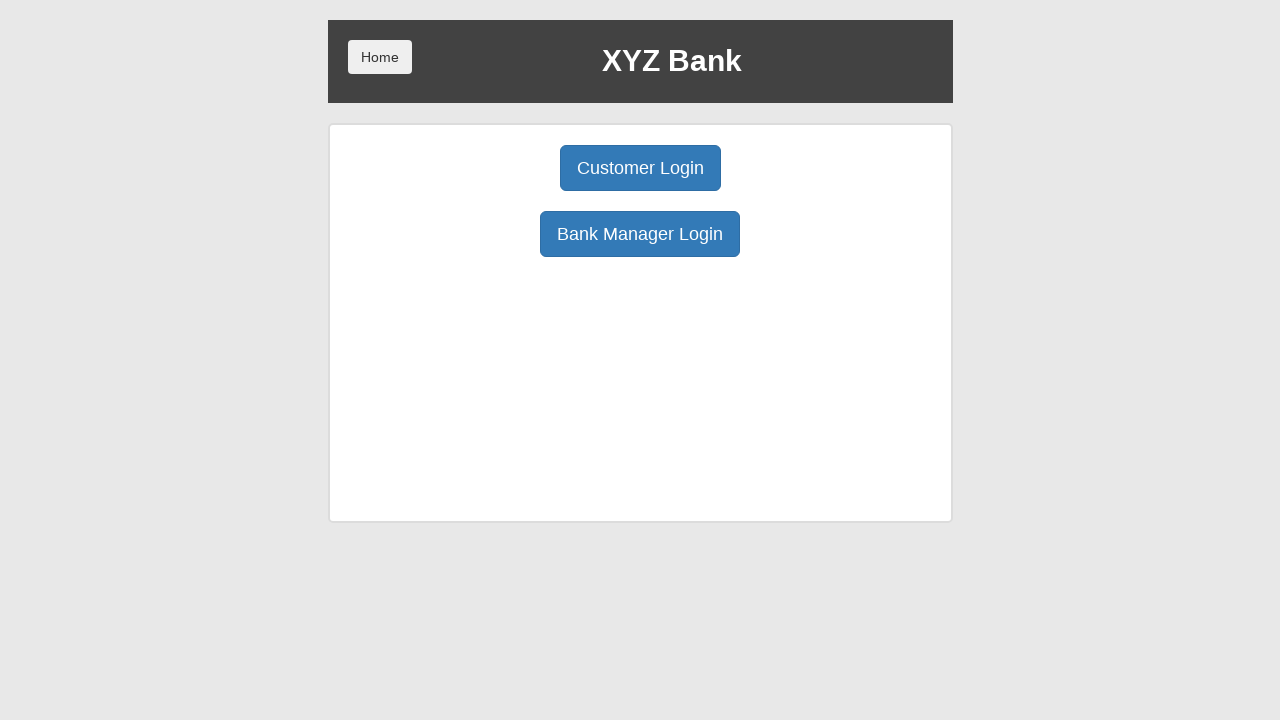

Navigated to banking application login page
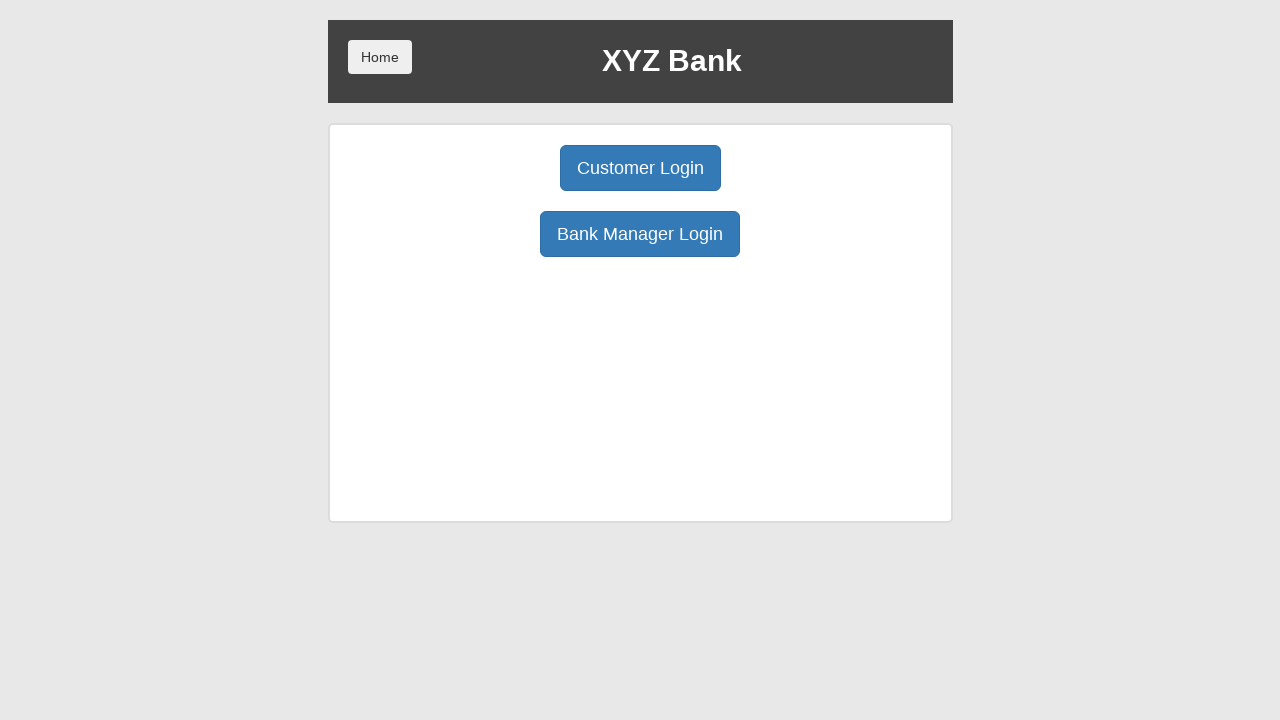

Clicked the Customer Login button at (640, 168) on button:has-text('Customer Login')
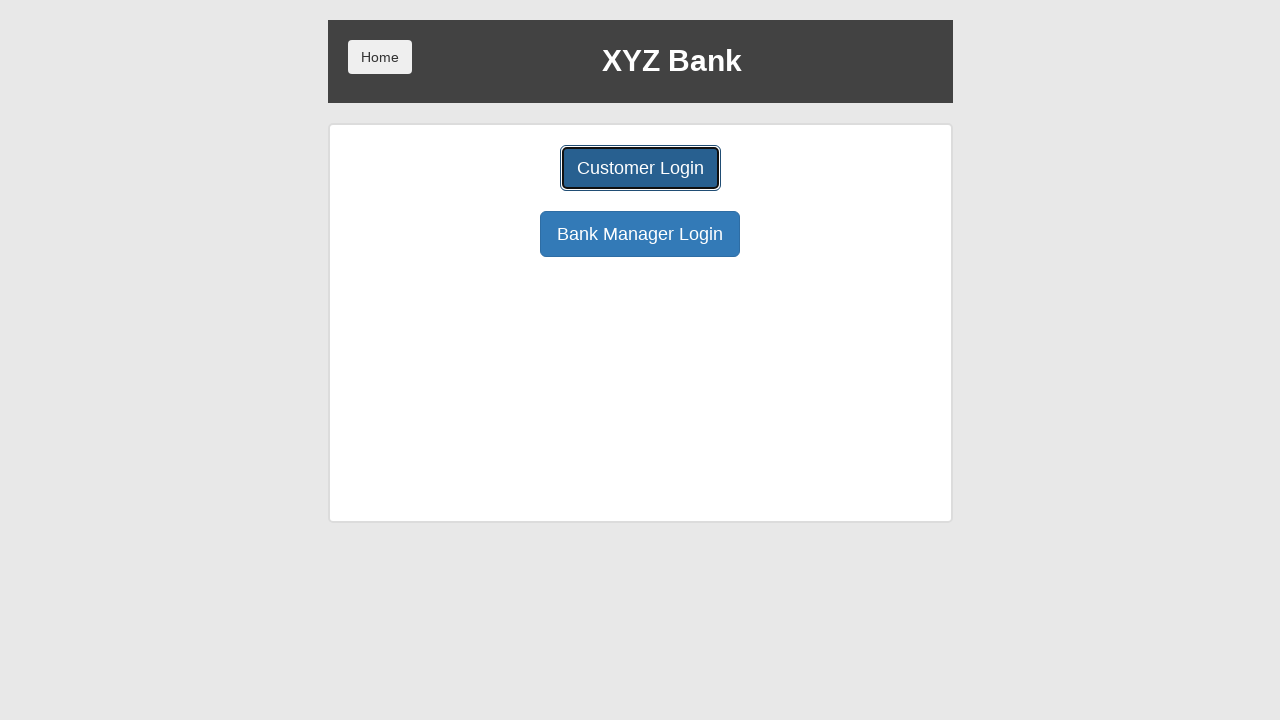

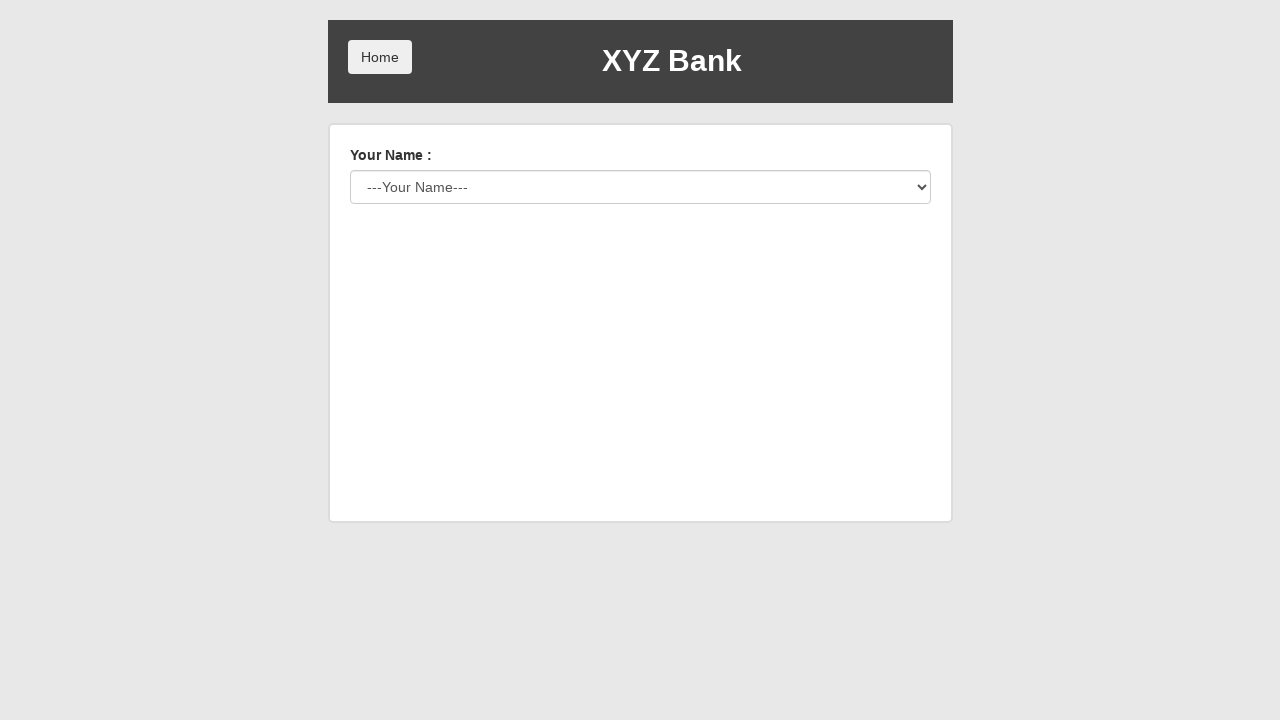